Tests that the input field clears after adding a todo item

Starting URL: https://demo.playwright.dev/todomvc

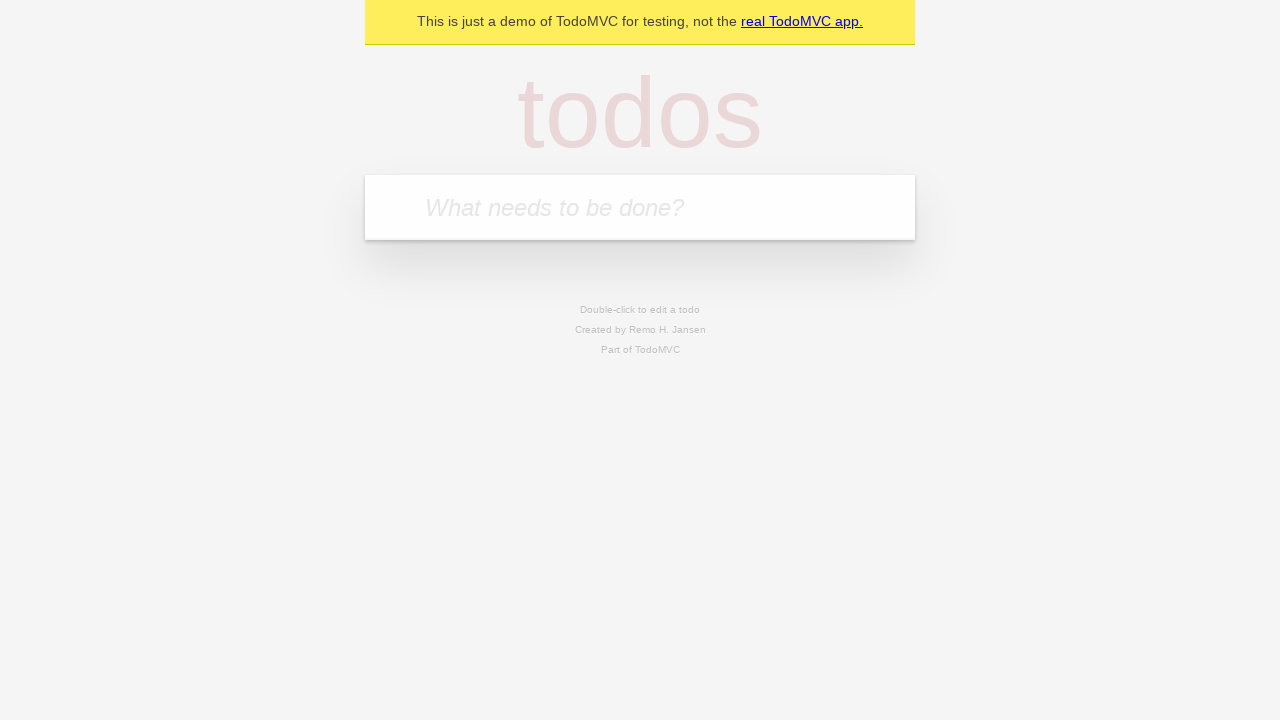

Filled input field with 'buy some cheese' on .new-todo
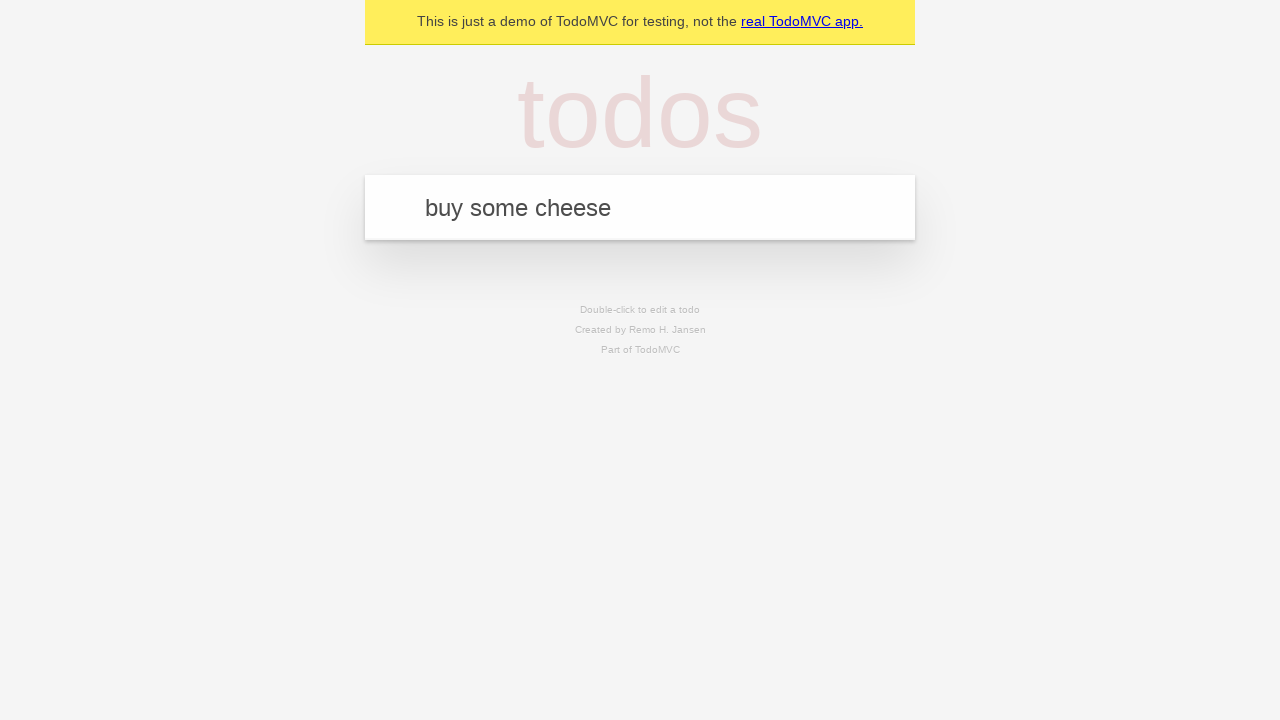

Pressed Enter to add todo item on .new-todo
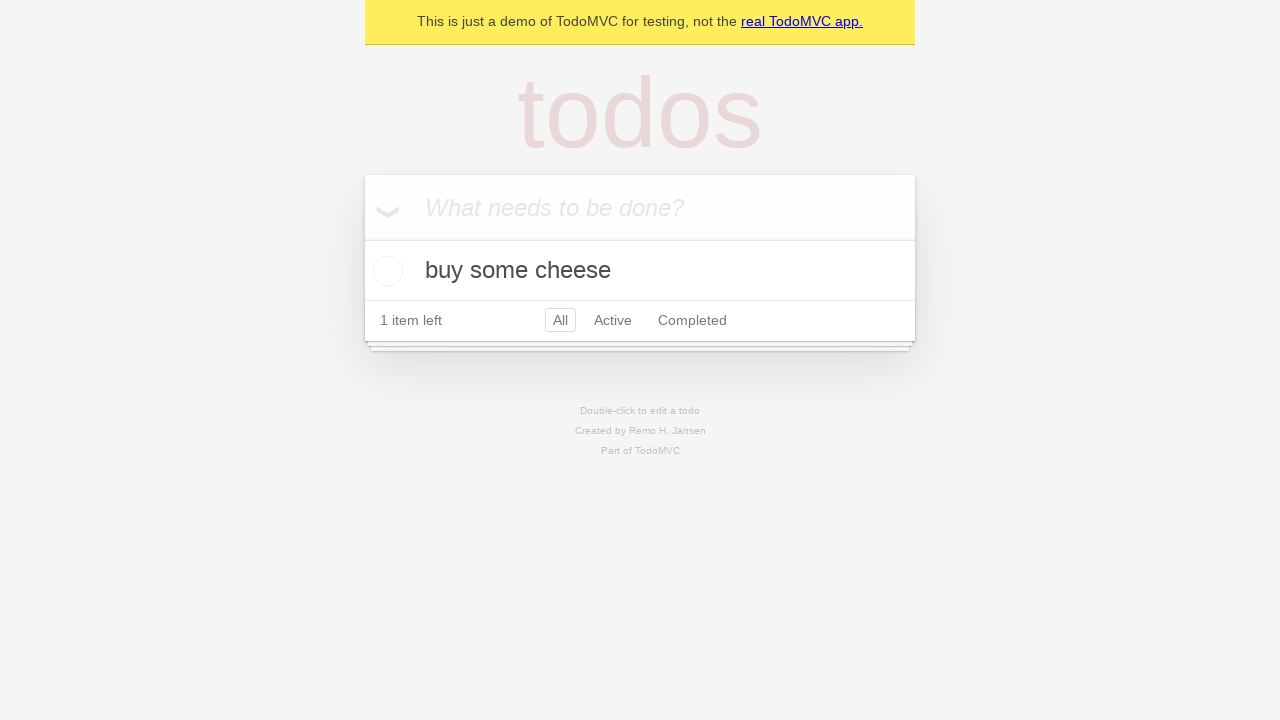

Todo item appeared in the list
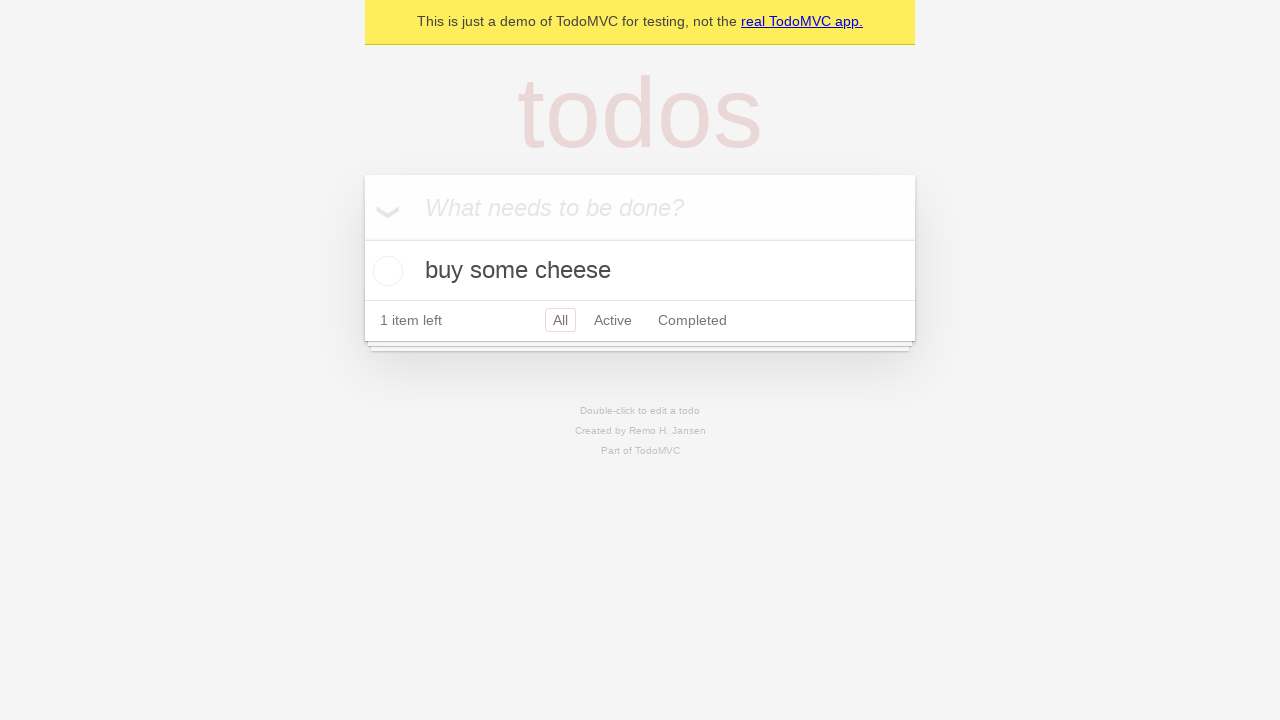

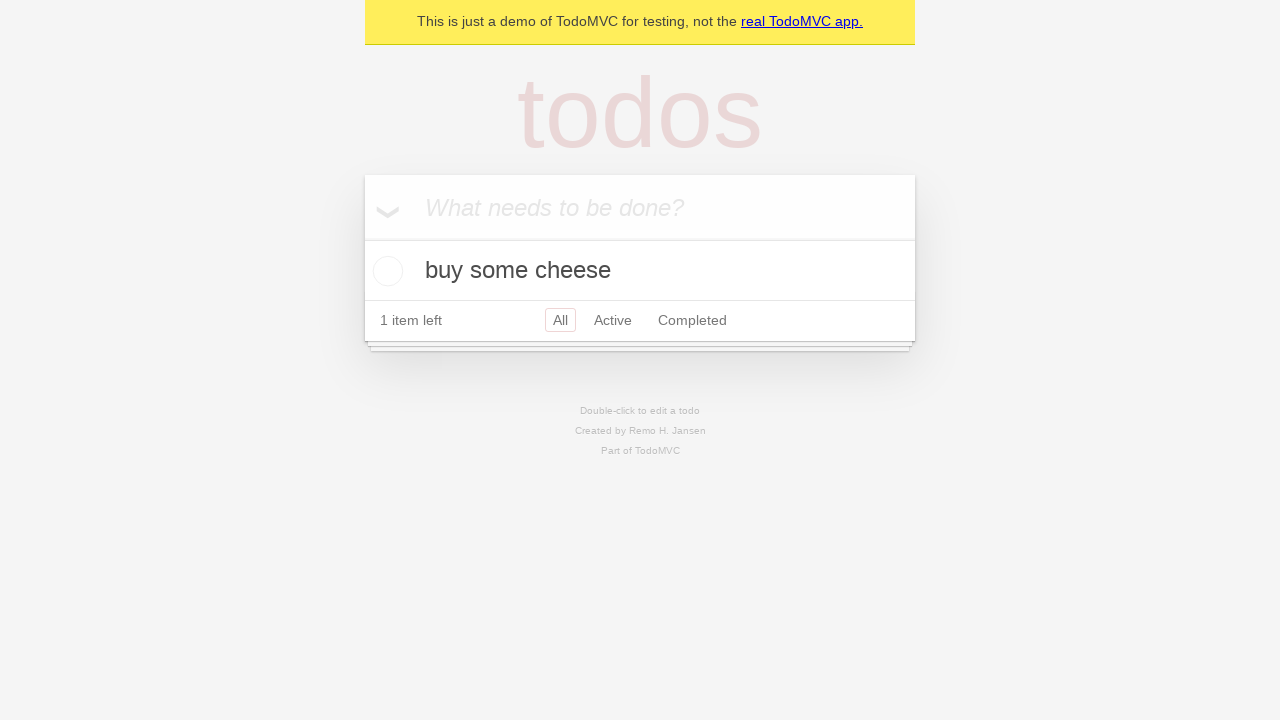